Tests a registration form by filling in first name, last name, and email fields, then submitting and verifying the success message appears.

Starting URL: https://suninjuly.github.io/registration1.html

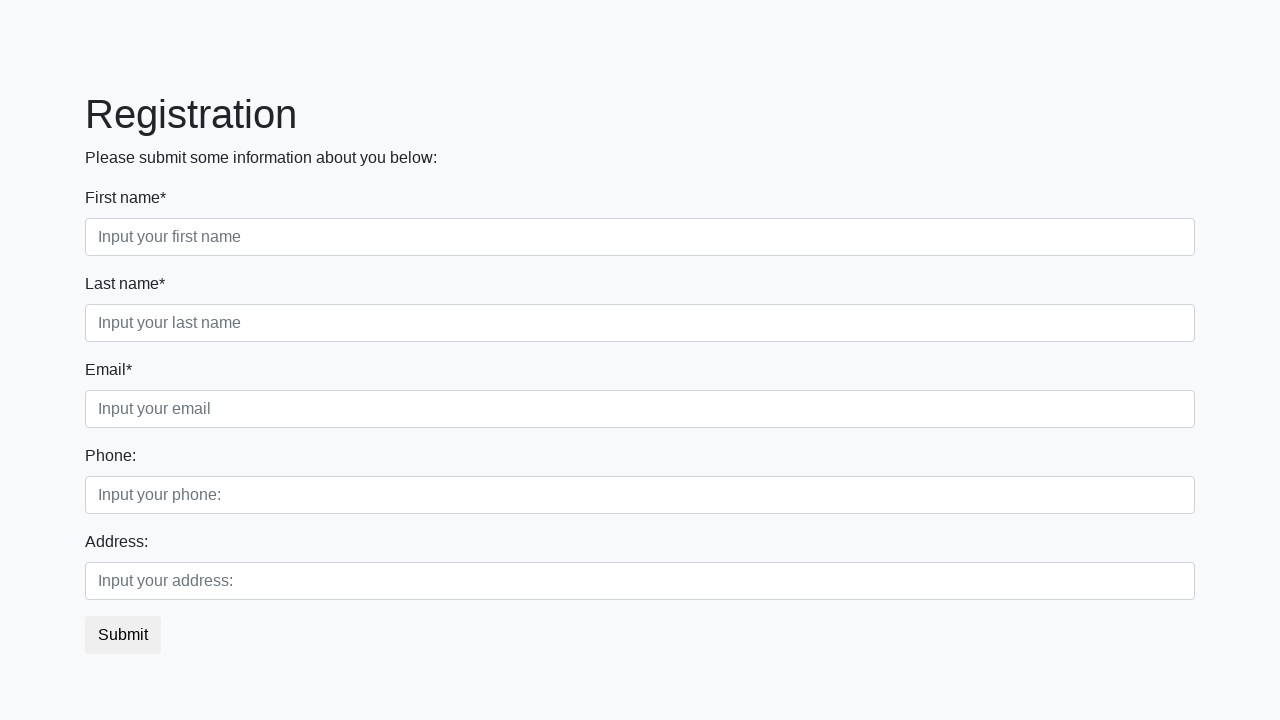

Filled first name field with 'Ivan' on .first
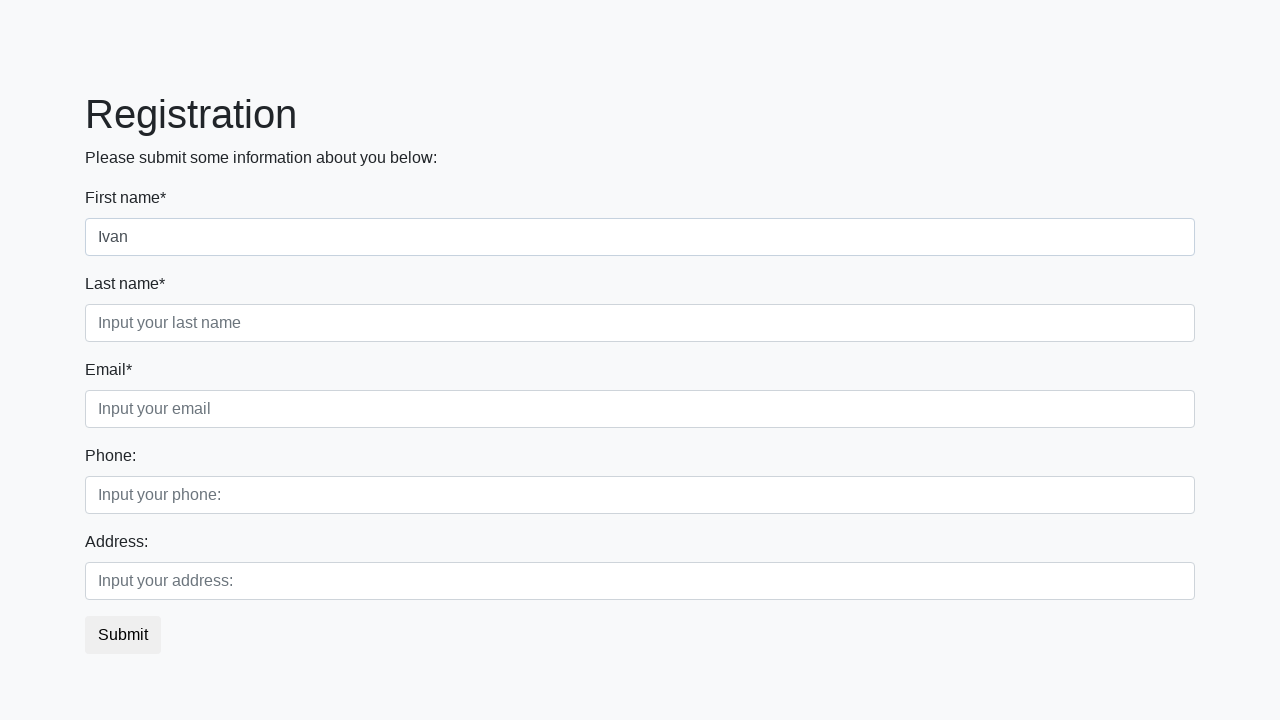

Filled last name field with 'Petrov' on .second
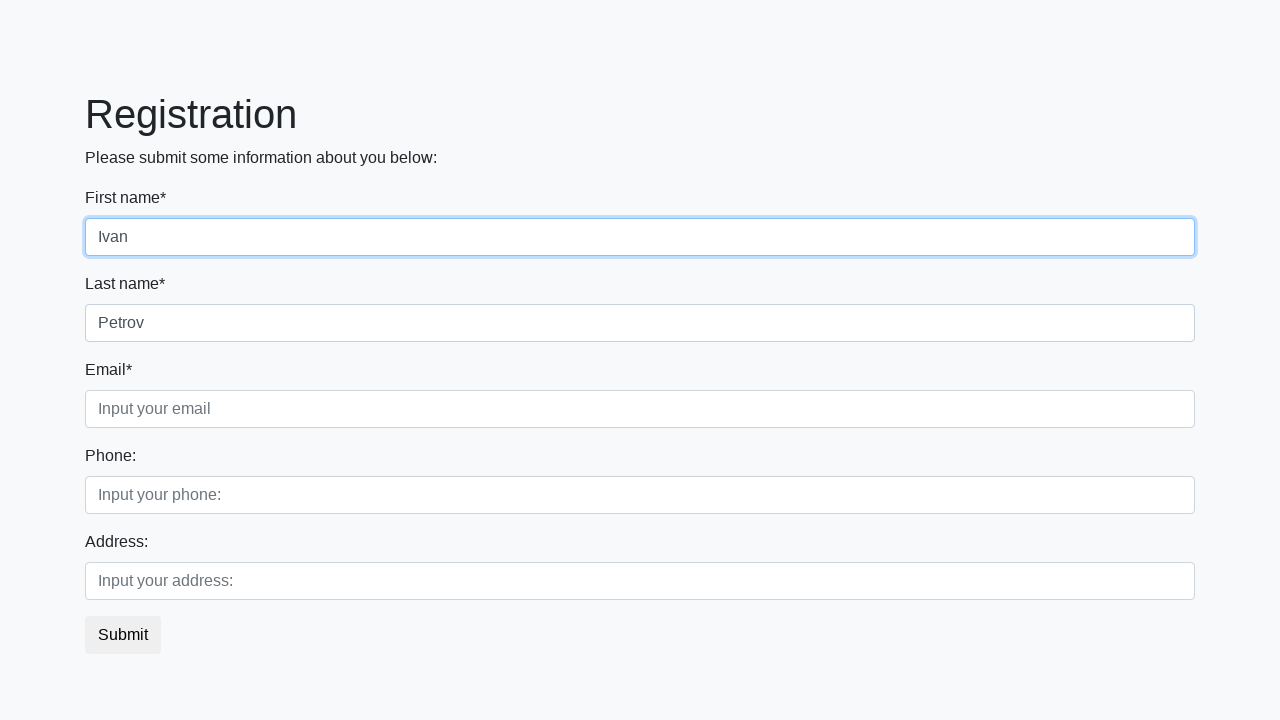

Filled email field with 'no-reply@example.com' on .third
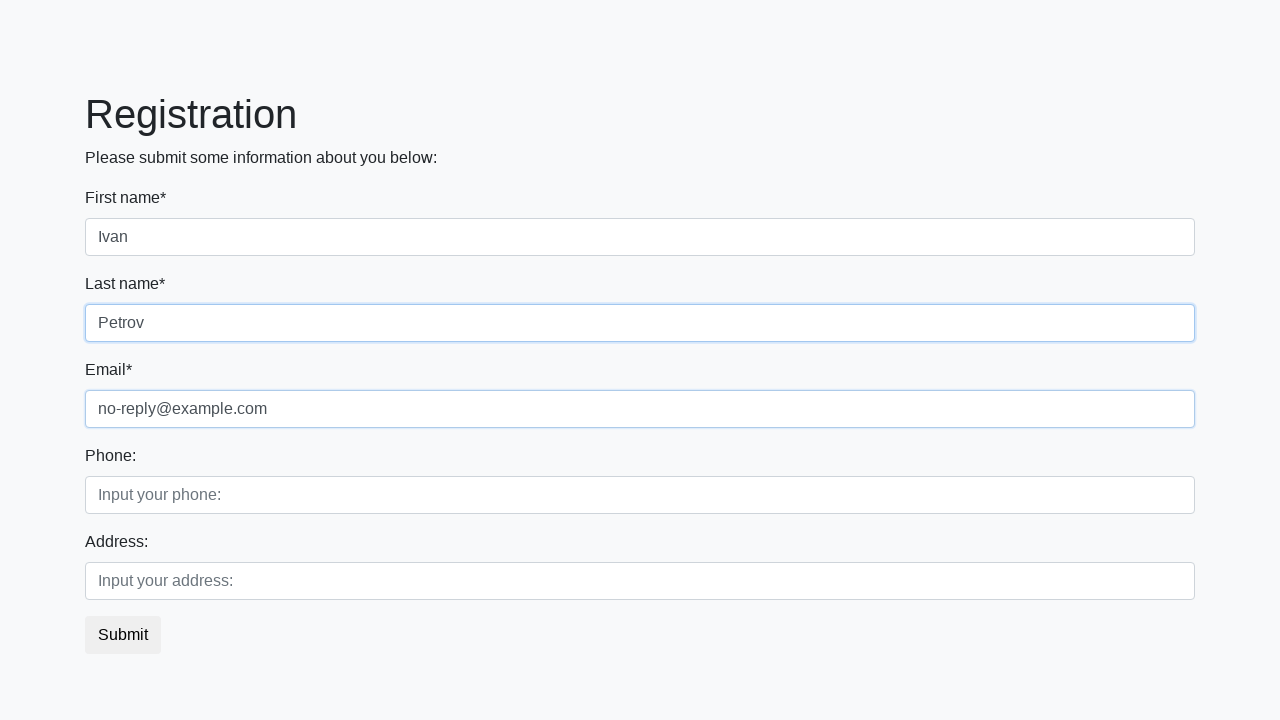

Clicked the submit button at (123, 635) on button.btn
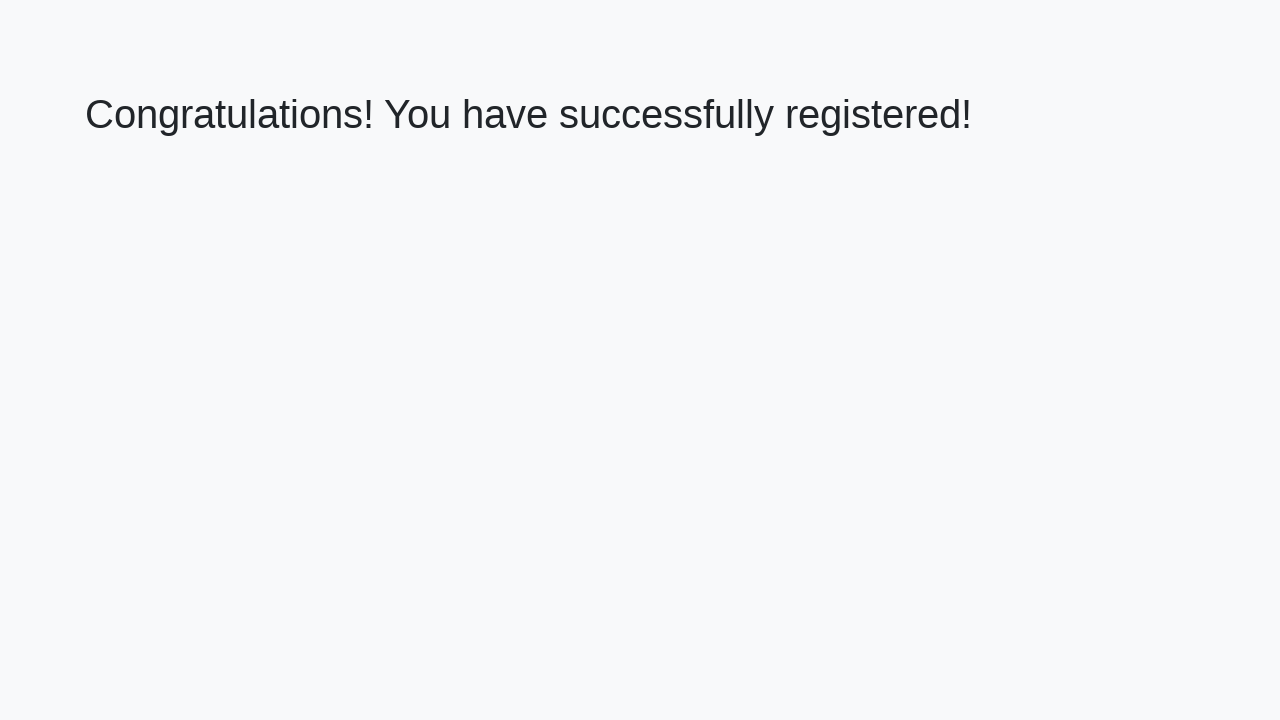

Success message heading loaded
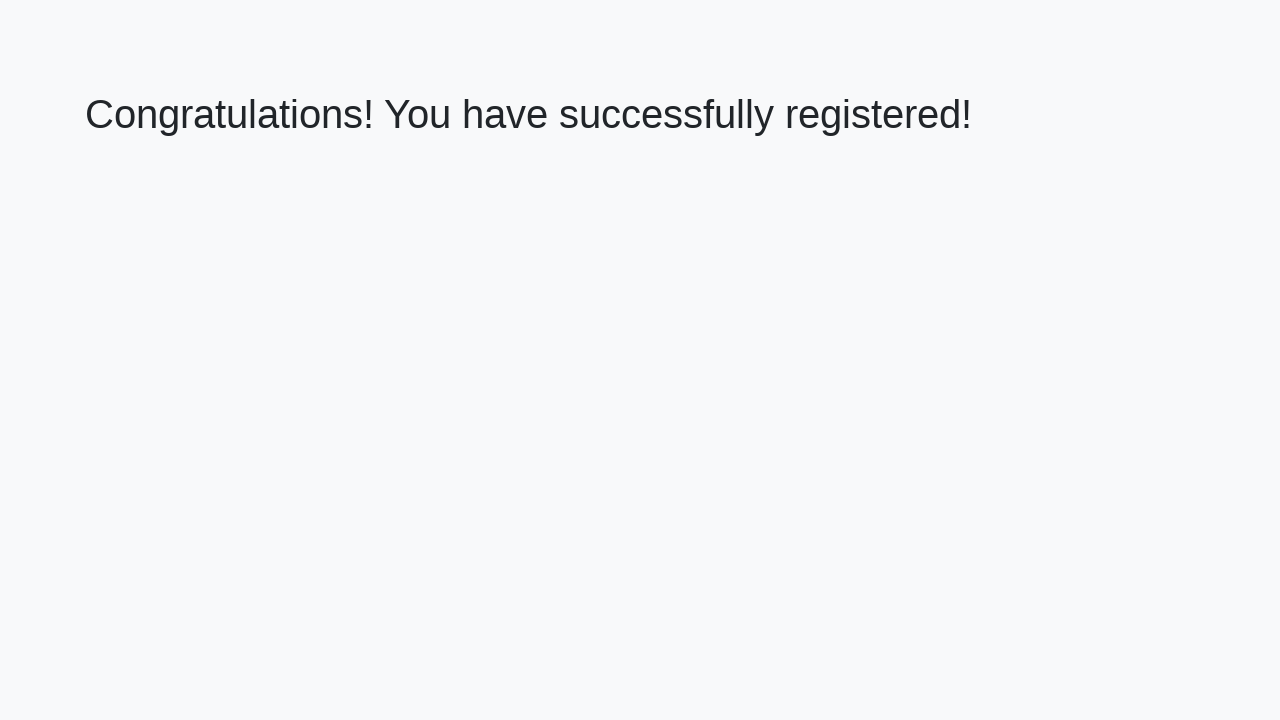

Retrieved success message text content
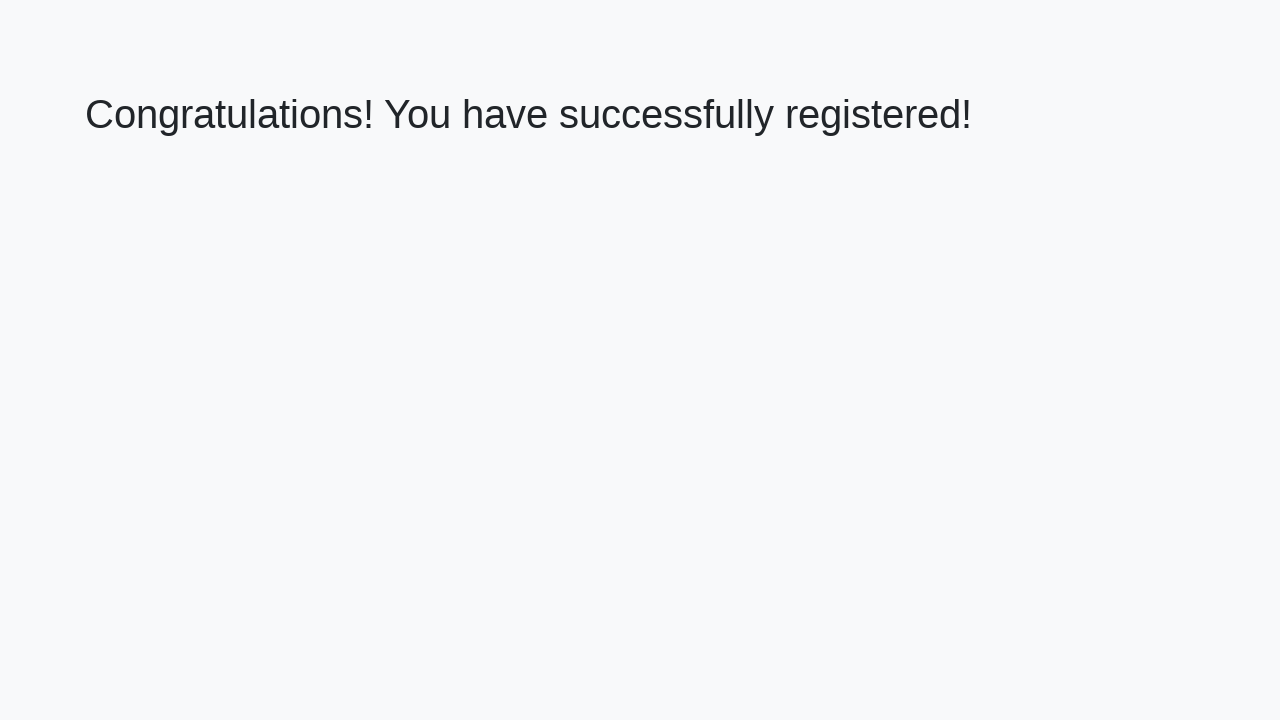

Verified success message matches expected text
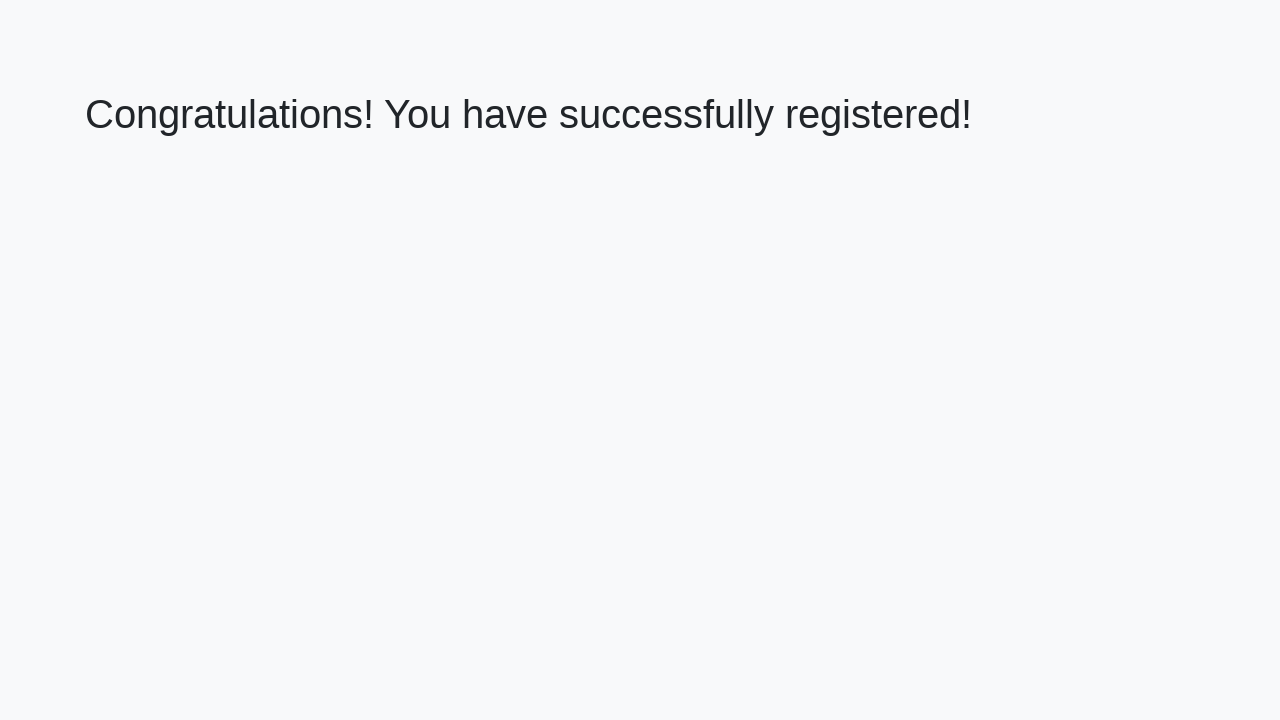

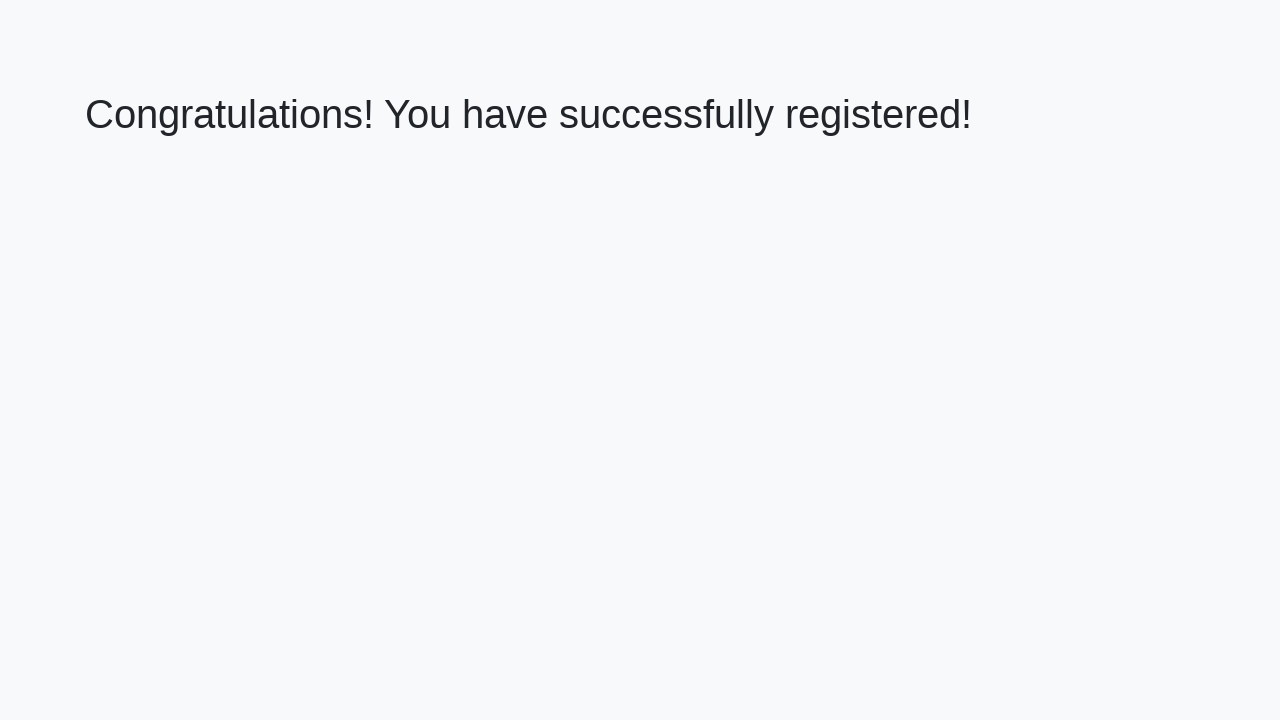